Tests screen reader compatibility by checking for proper semantic structure including alt text on images, form labels, heading hierarchy, ARIA landmarks, and page title

Starting URL: https://ncaa-d1-softball.netlify.app/

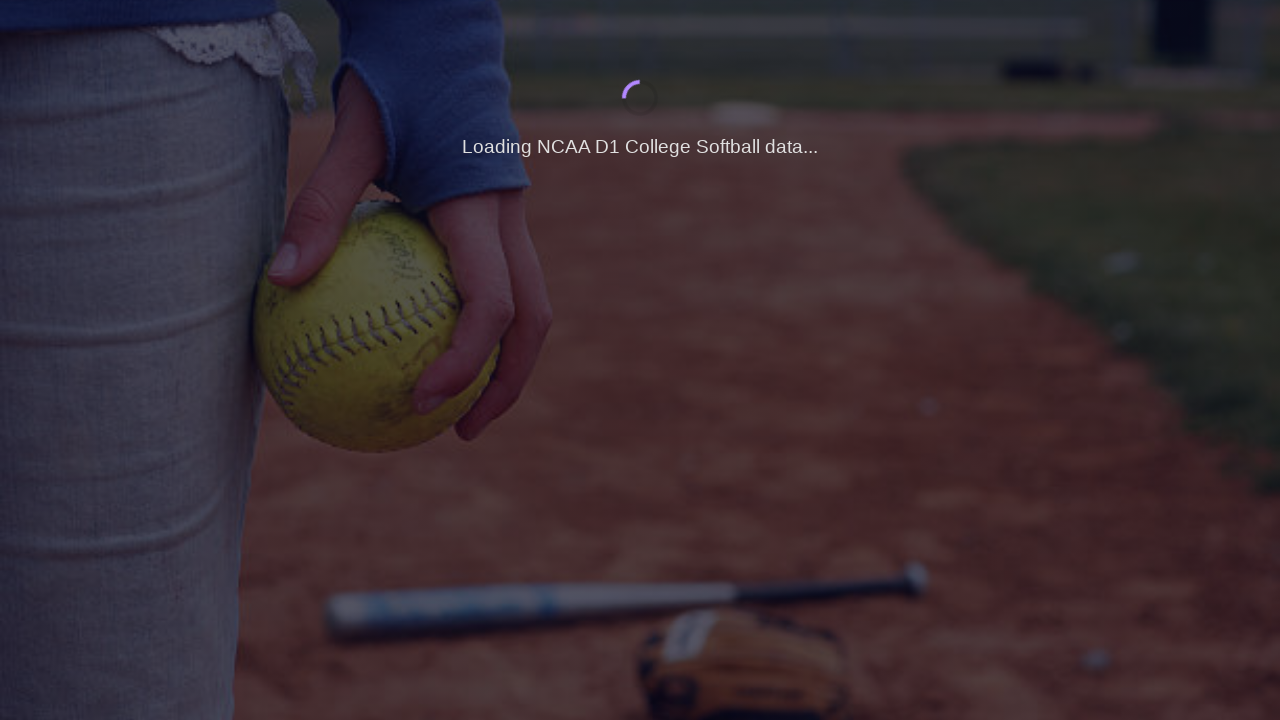

Page loaded with networkidle state
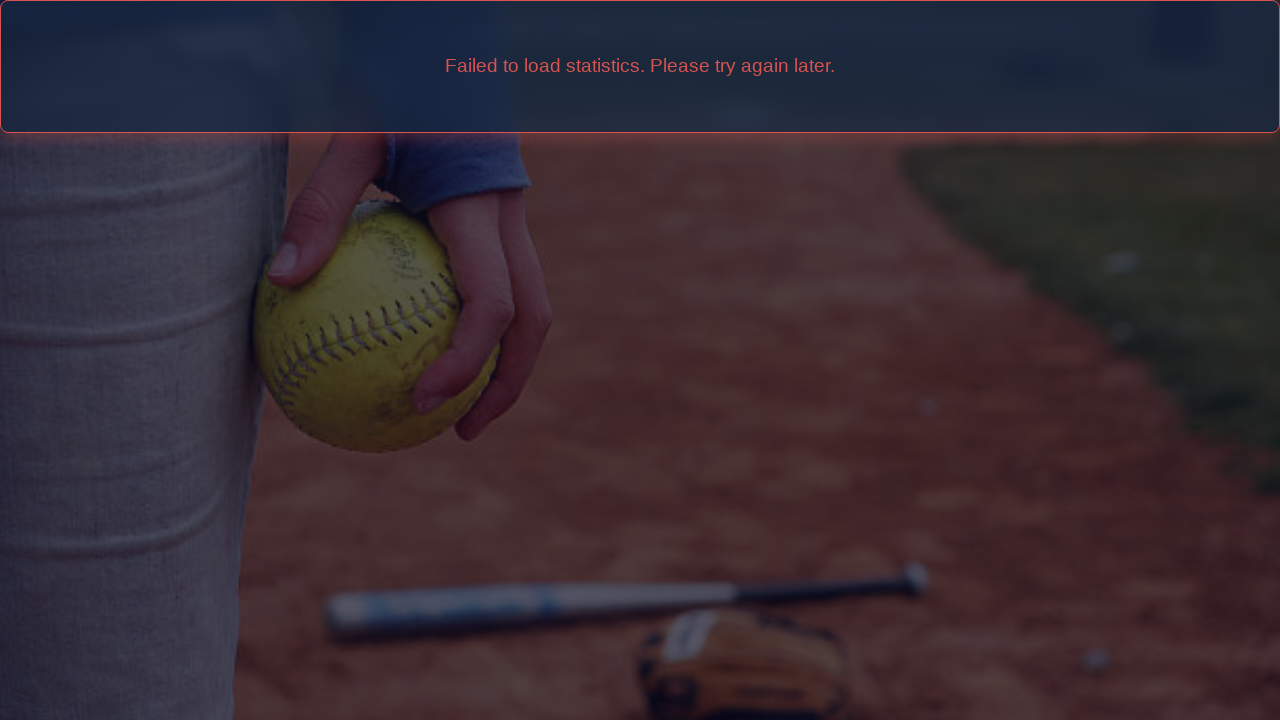

Waited 2000ms for page rendering
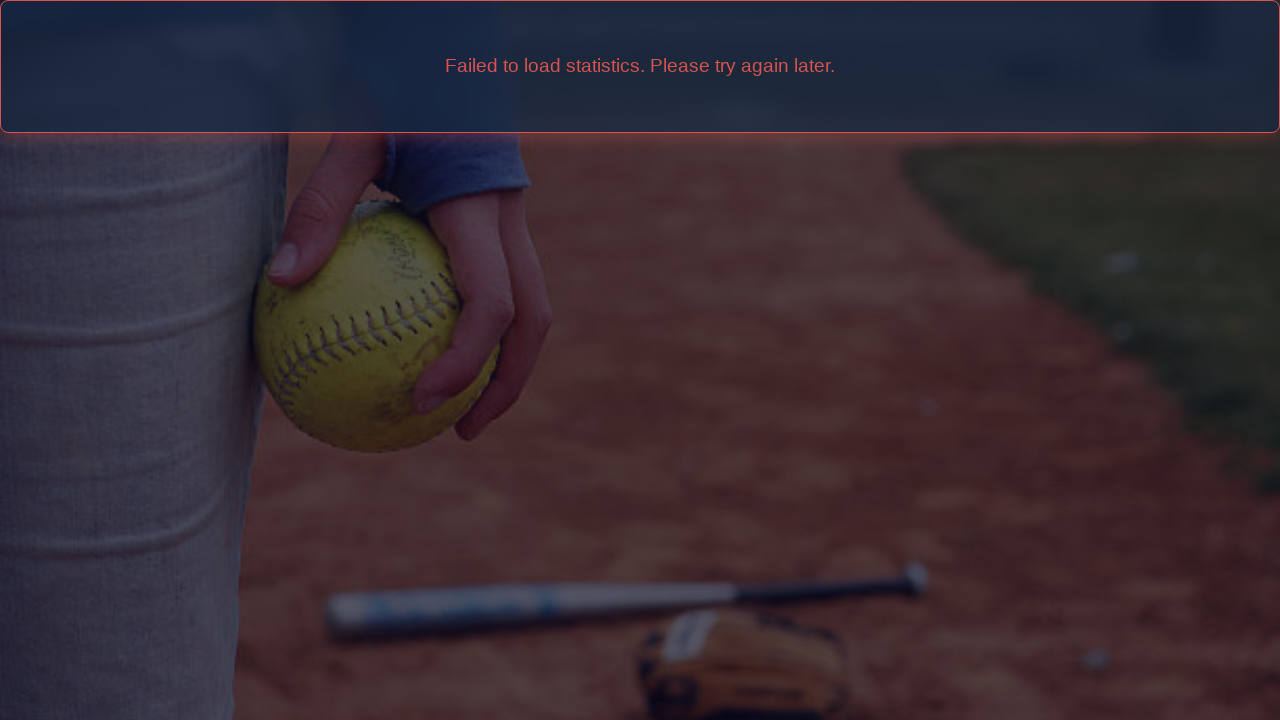

Checked for images without alt text: 0 found
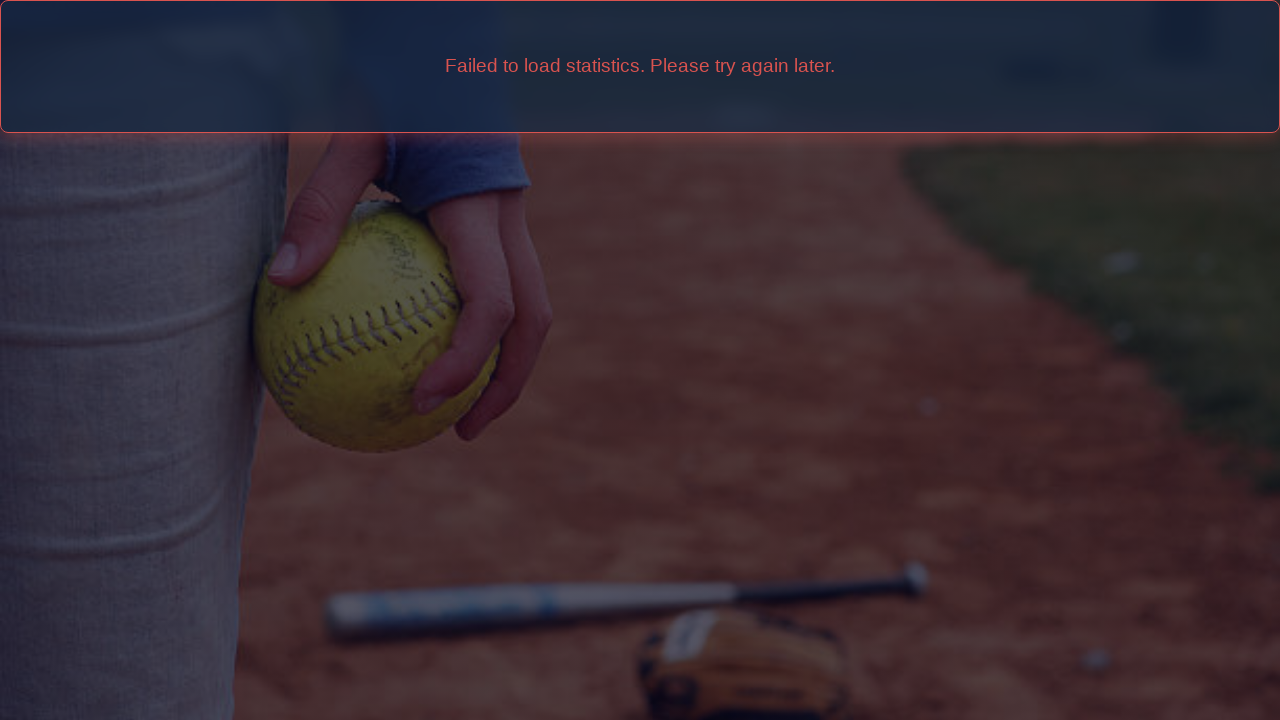

Counted total images on page: 0
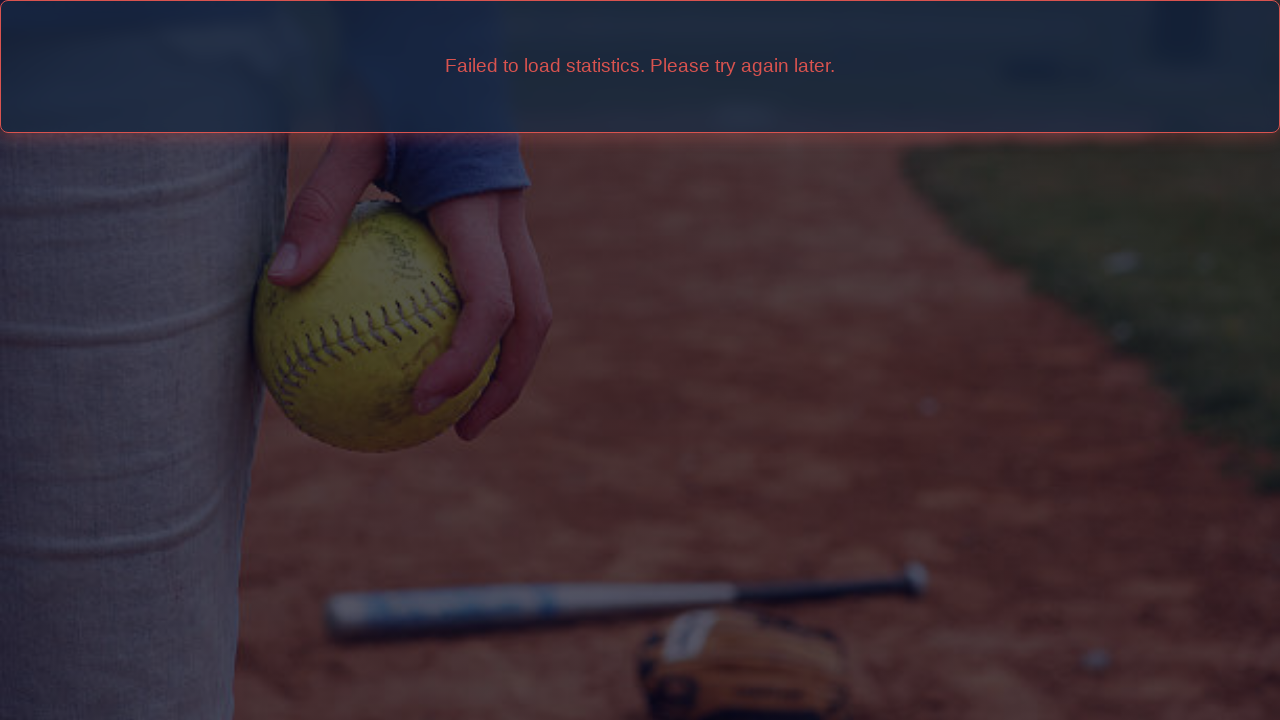

Evaluated form inputs without labels: 0 found
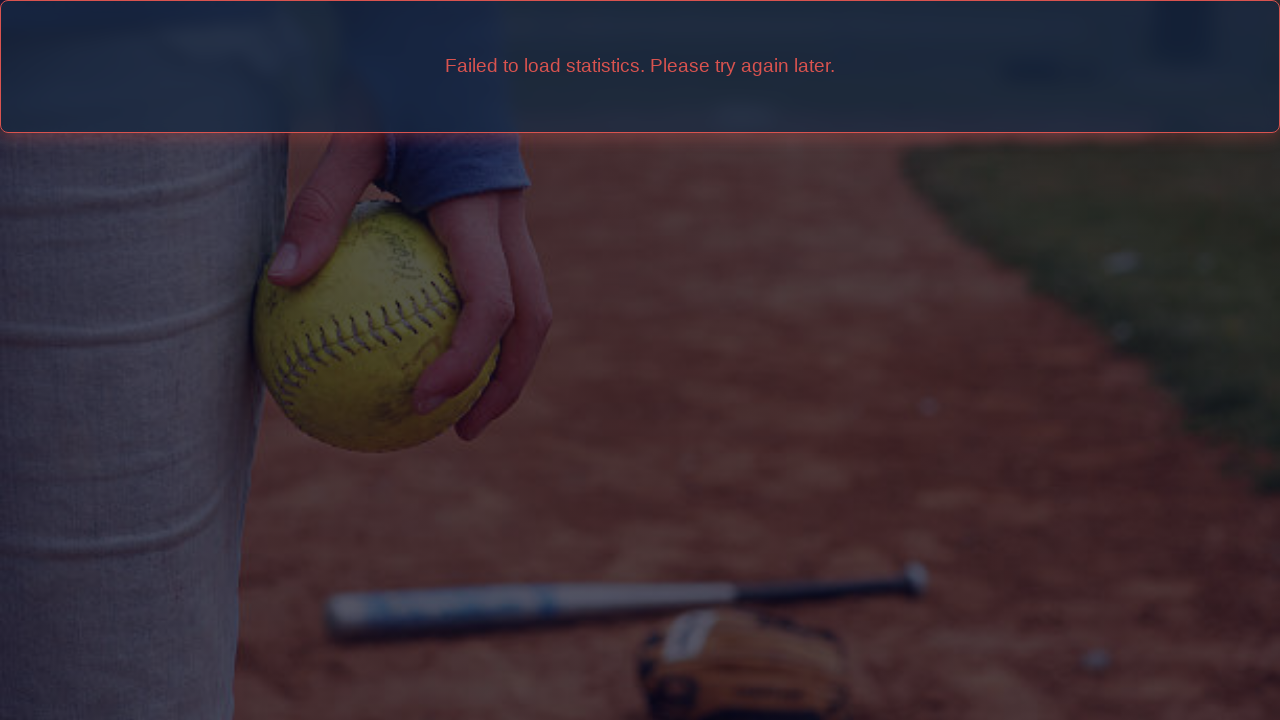

Checked heading structure: 0 headings found
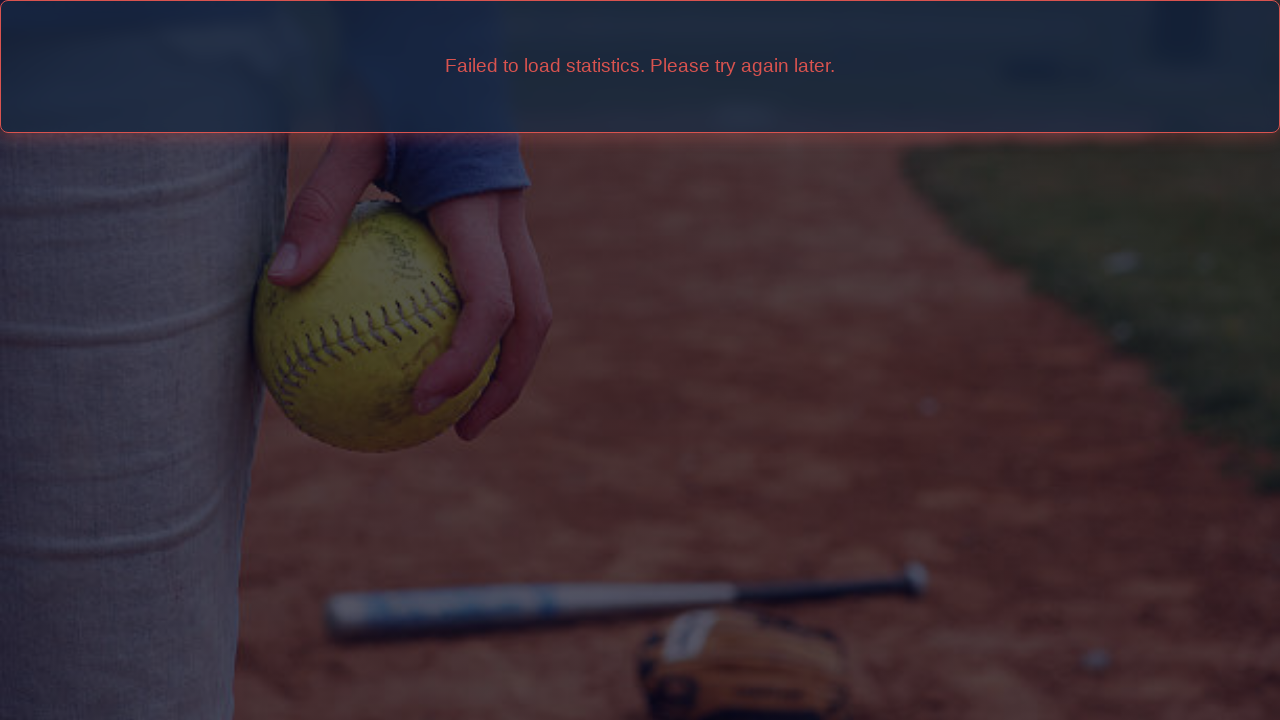

Checked for ARIA landmarks: 0 landmarks found
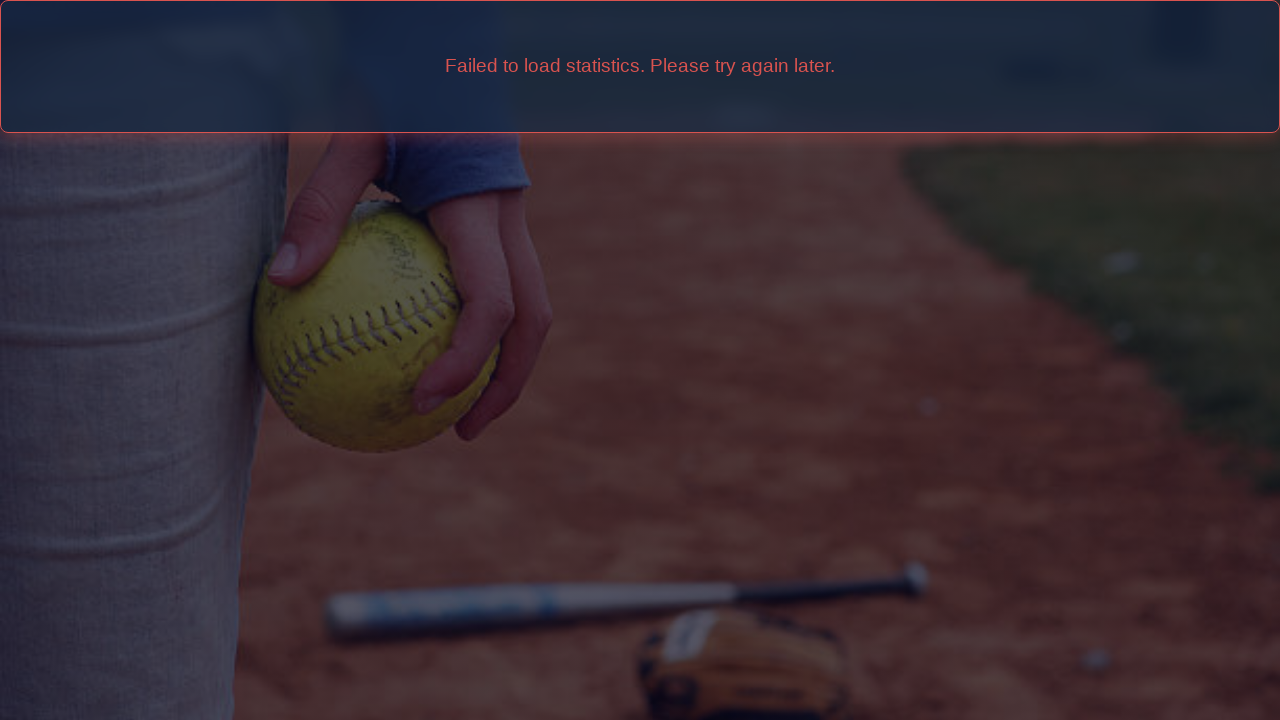

Retrieved page title: 'NCAA D1 Softball Stats & Rankings'
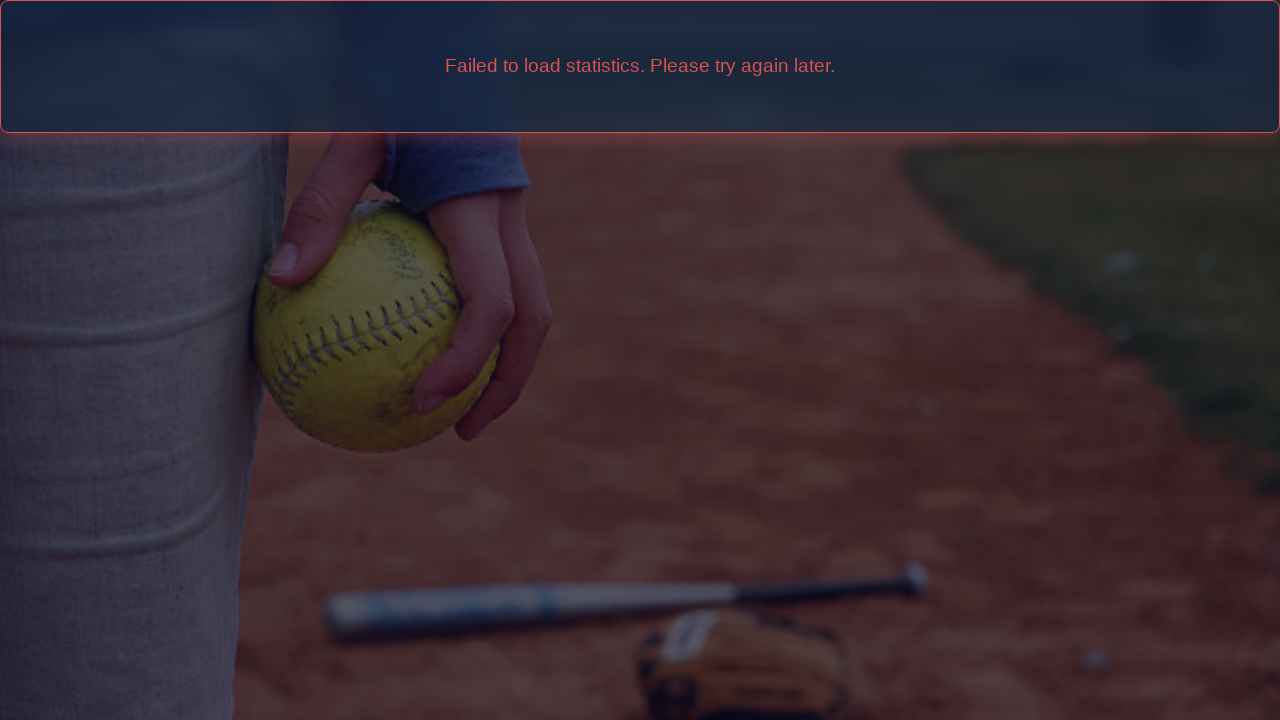

Checked lang attribute on html element: 'en'
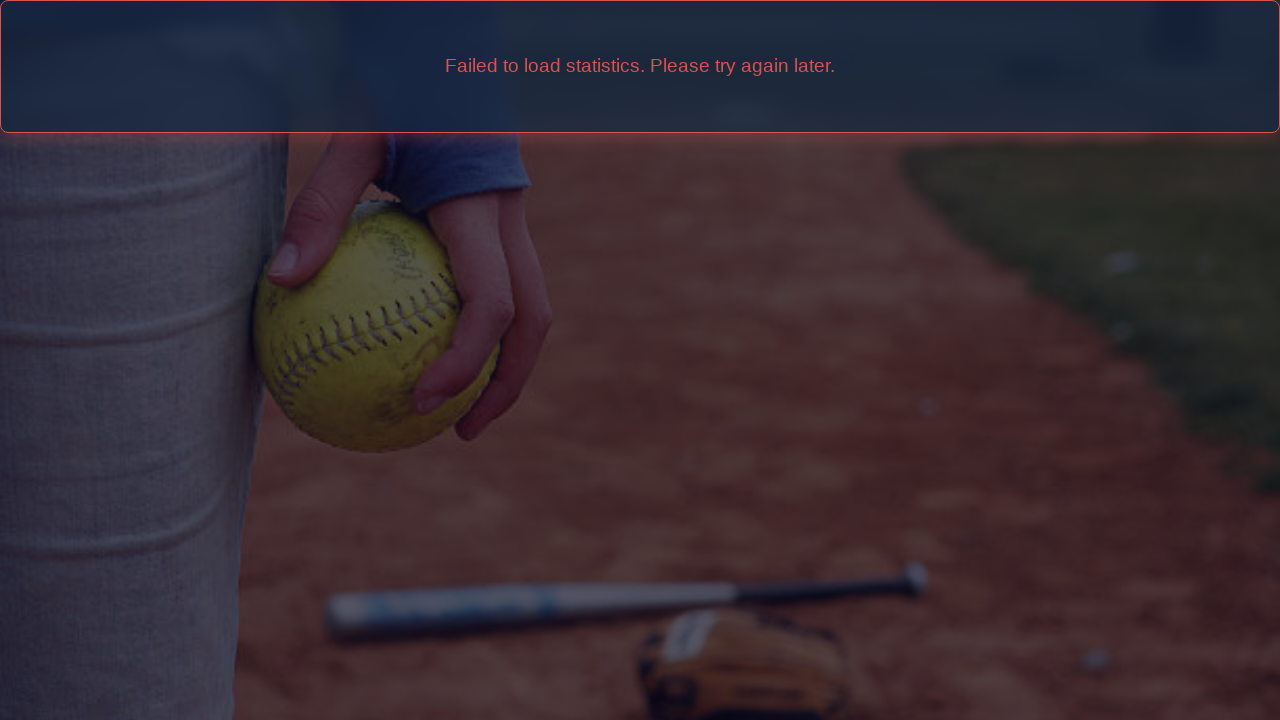

Checked for skip links visibility: False
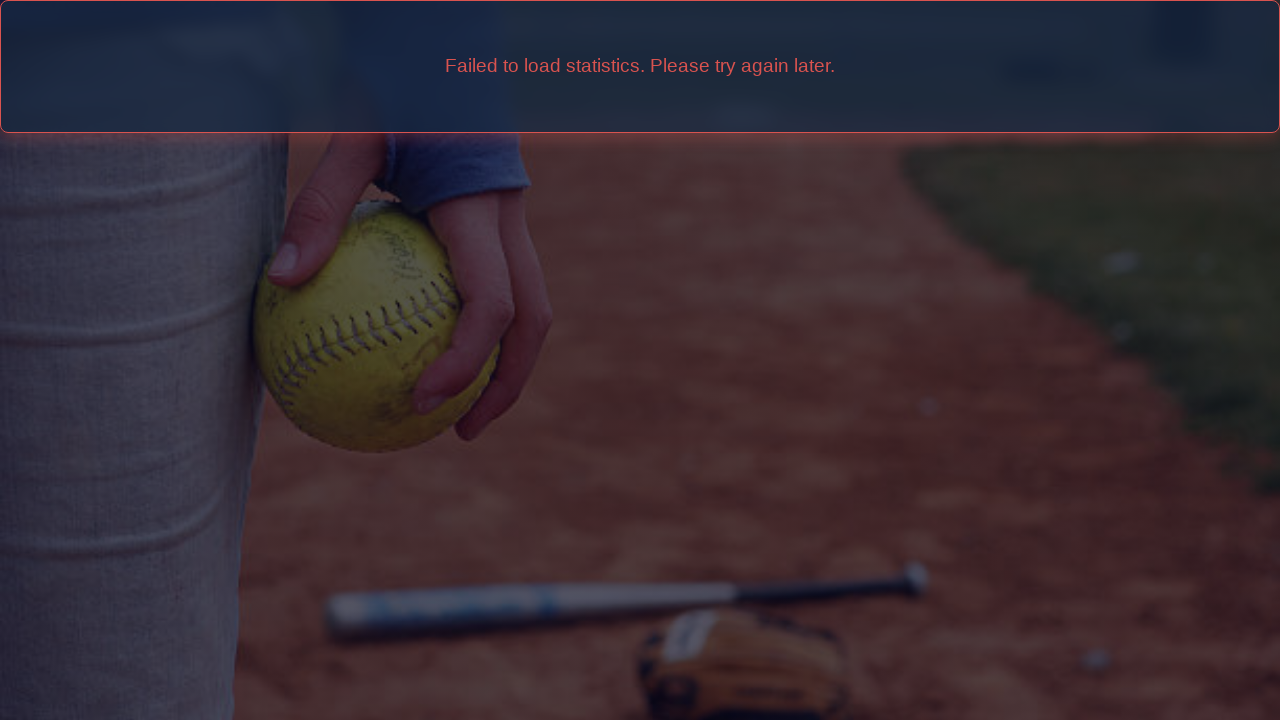

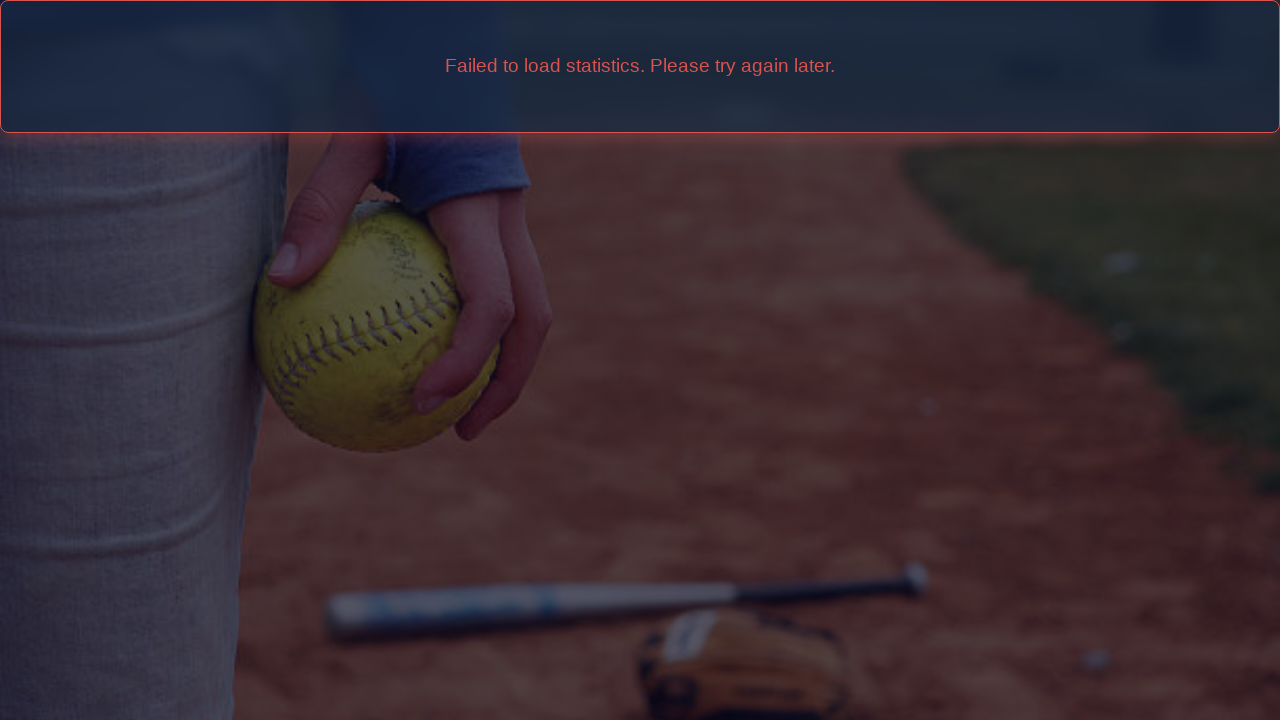